Tests click-and-hold with Ctrl/Cmd key to select random non-contiguous items from a jQuery selectable list

Starting URL: https://automationfc.github.io/jquery-selectable/

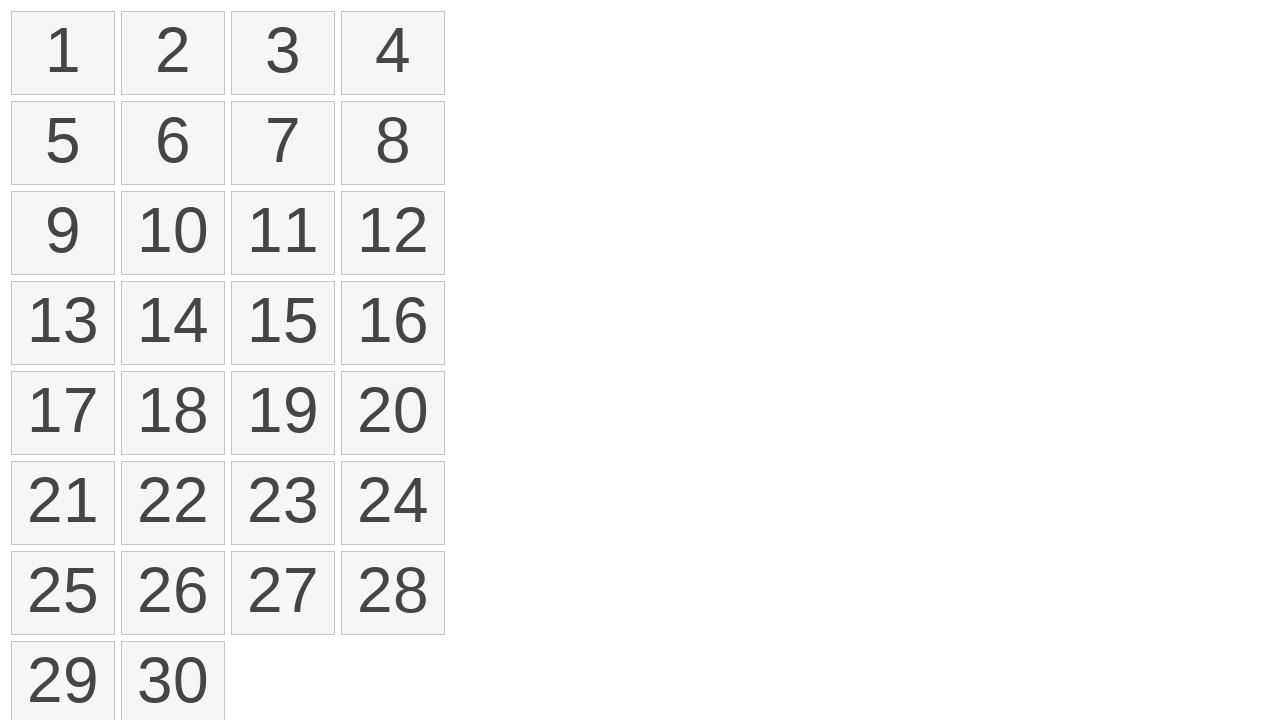

Waited for jQuery selectable list to load
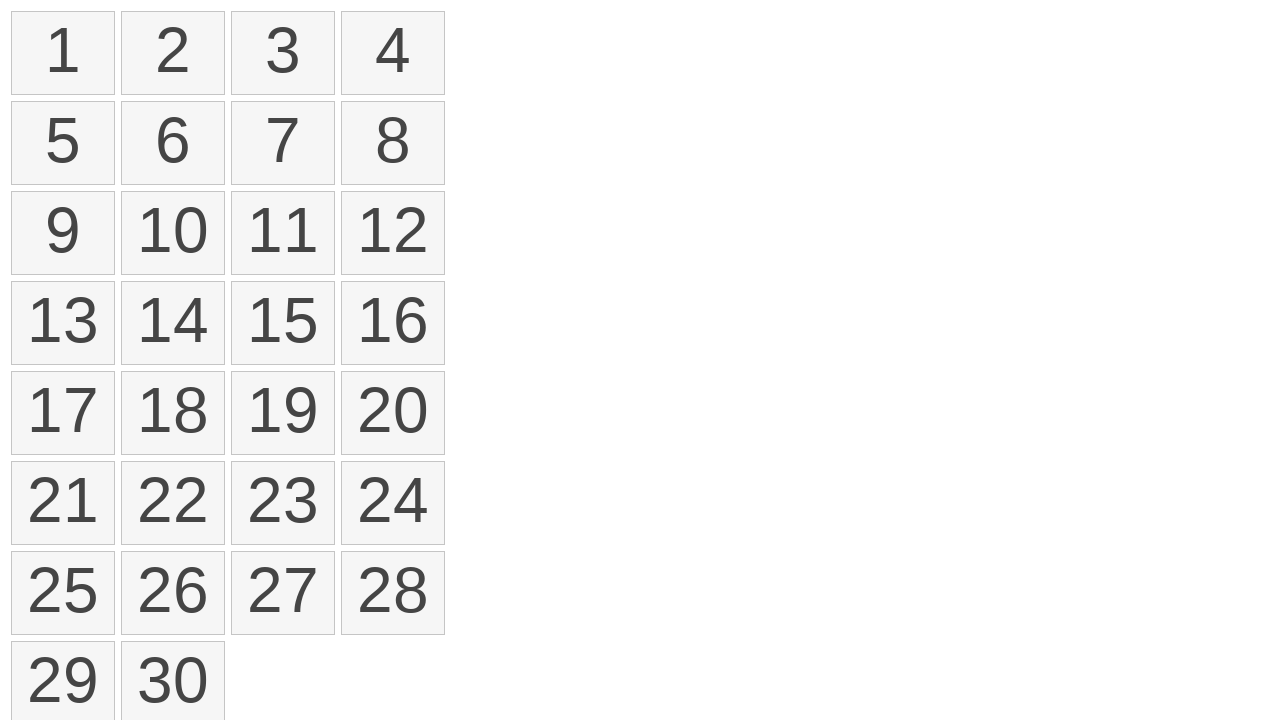

Located all selectable list items
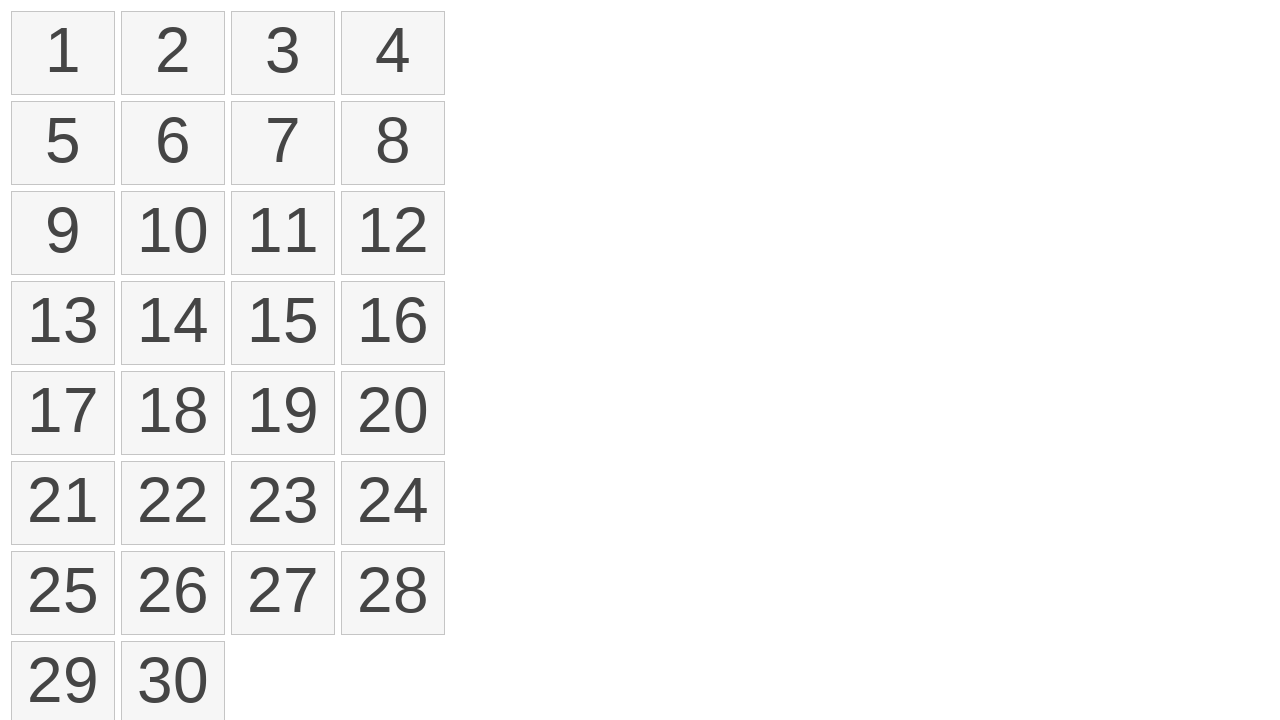

Pressed Control key down to enable multi-select mode
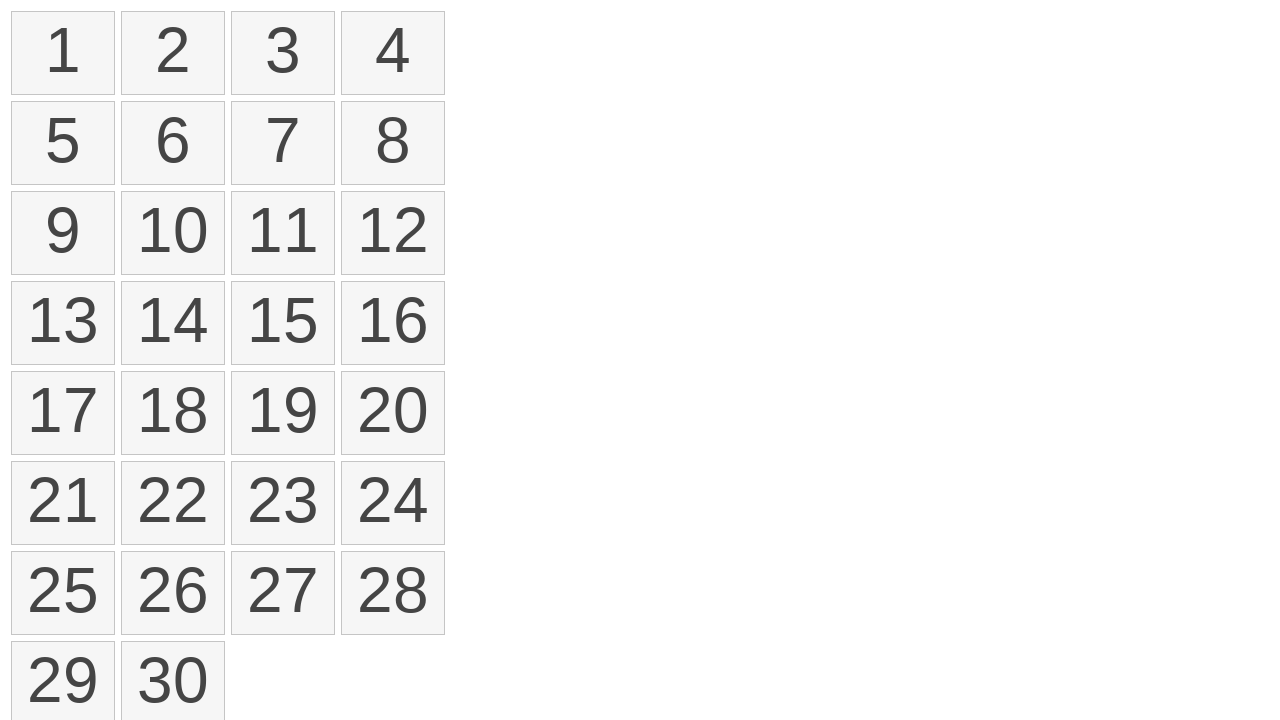

Clicked item 0 while holding Control key at (63, 53) on ol#selectable>li >> nth=0
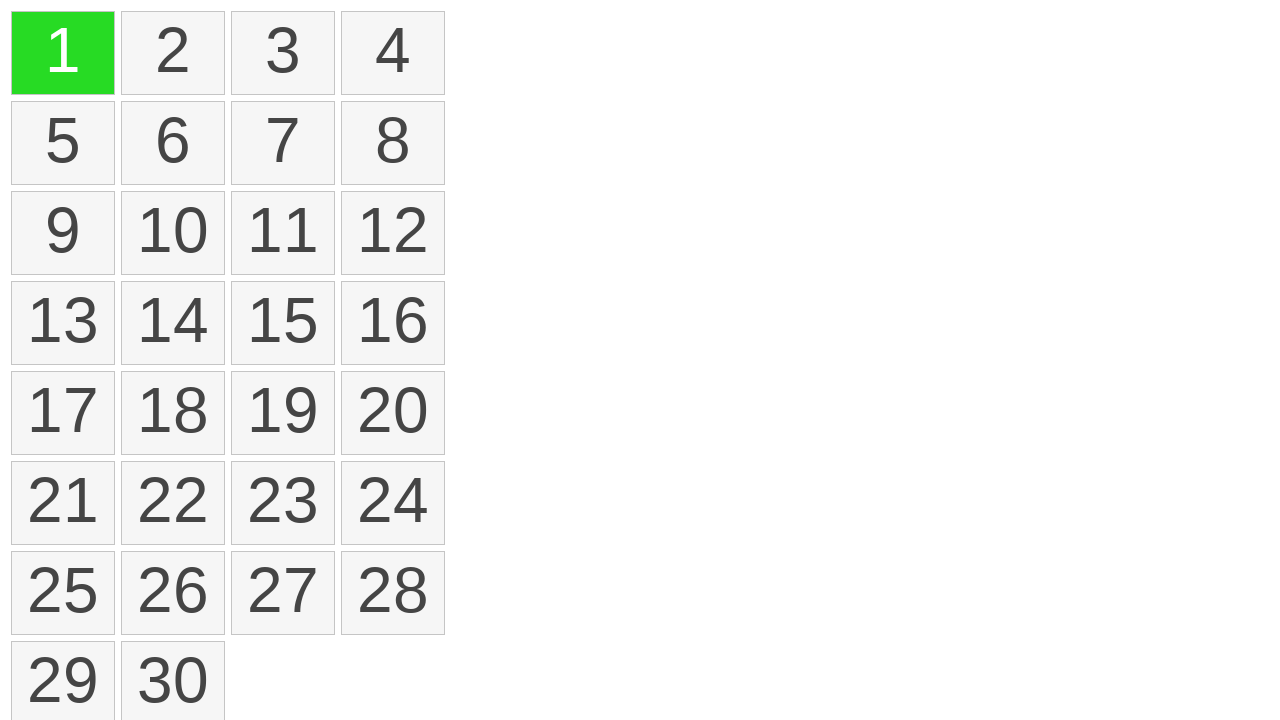

Clicked item 3 while holding Control key at (393, 53) on ol#selectable>li >> nth=3
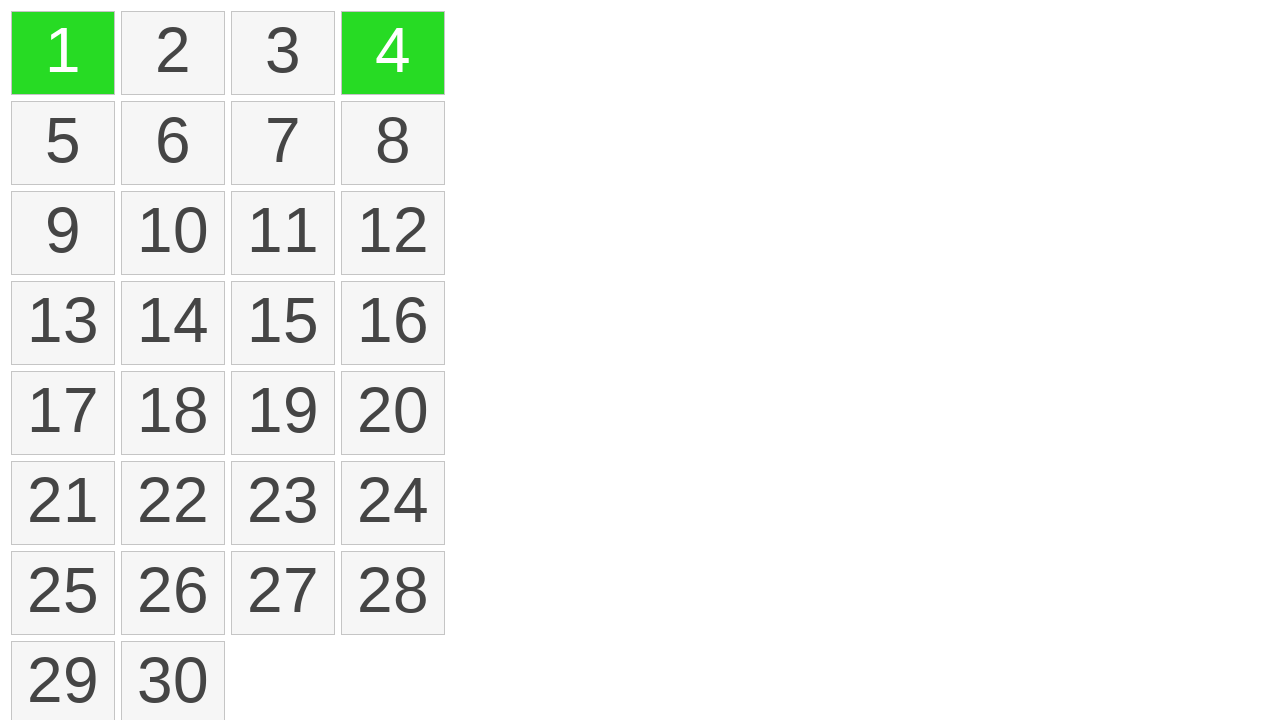

Clicked item 5 while holding Control key at (173, 143) on ol#selectable>li >> nth=5
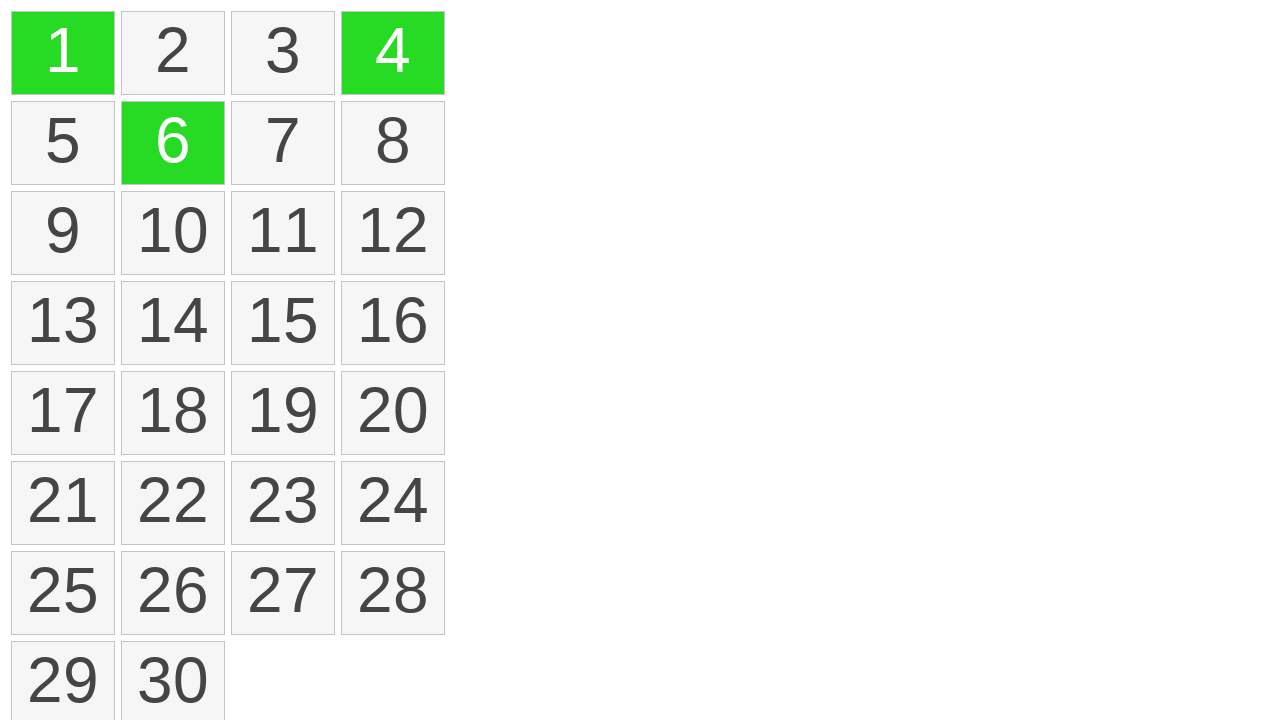

Clicked item 10 while holding Control key at (283, 233) on ol#selectable>li >> nth=10
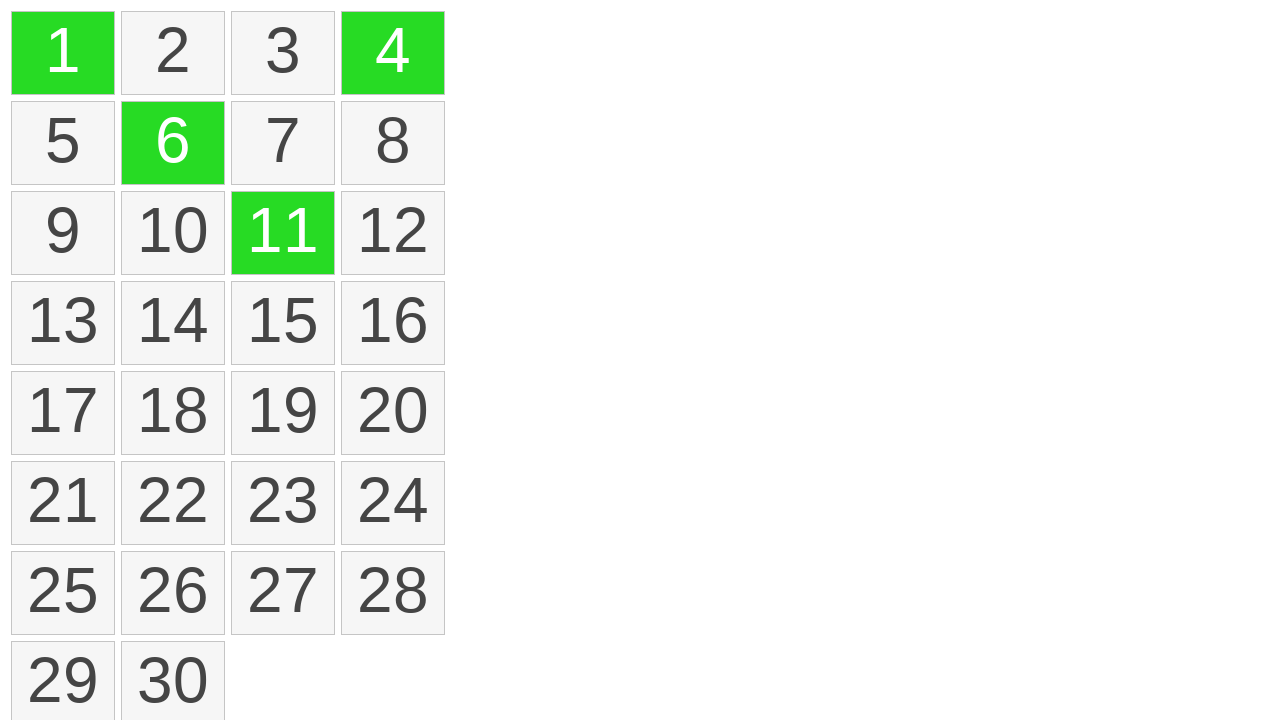

Released Control key to end multi-select mode
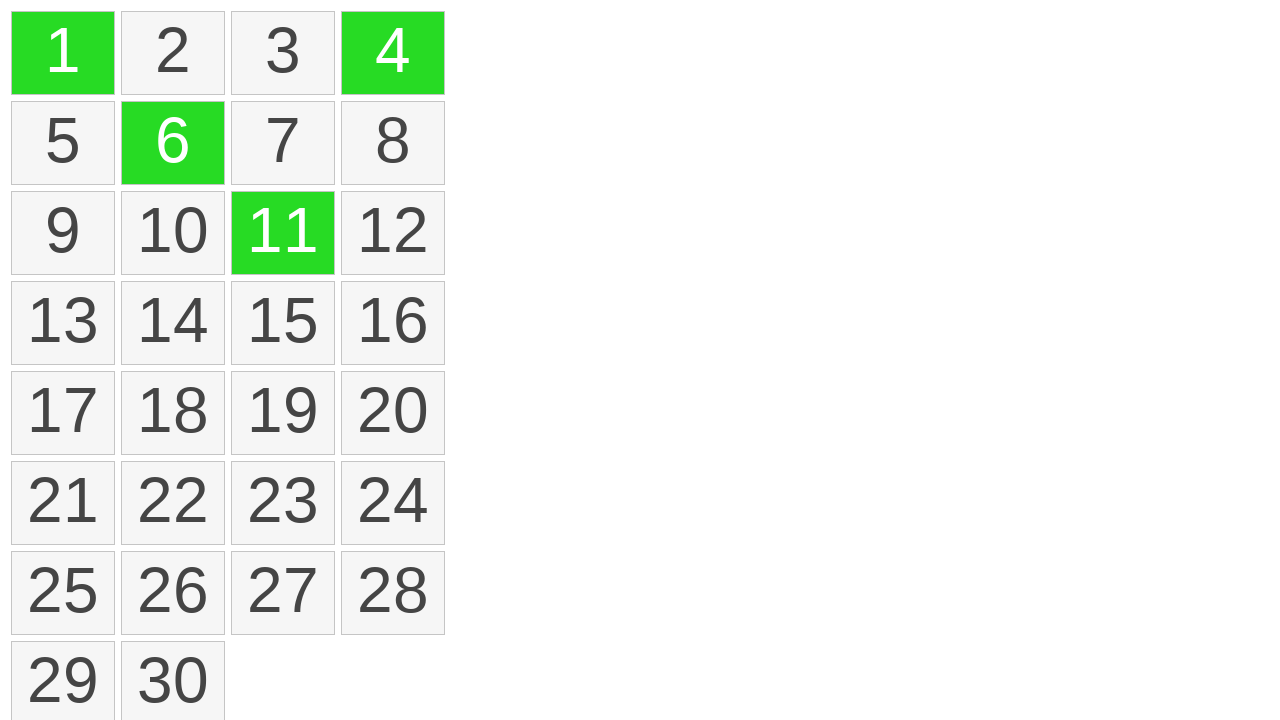

Located all selected items to verify count
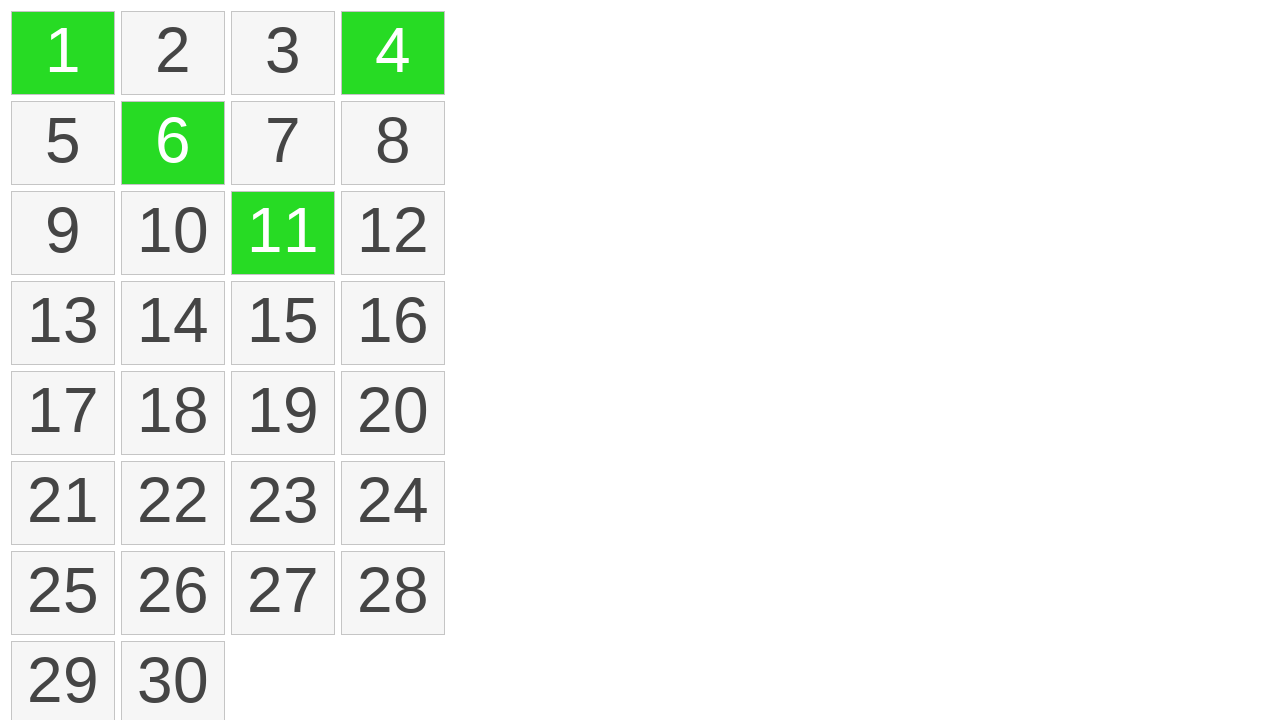

Verified that exactly 4 items are selected
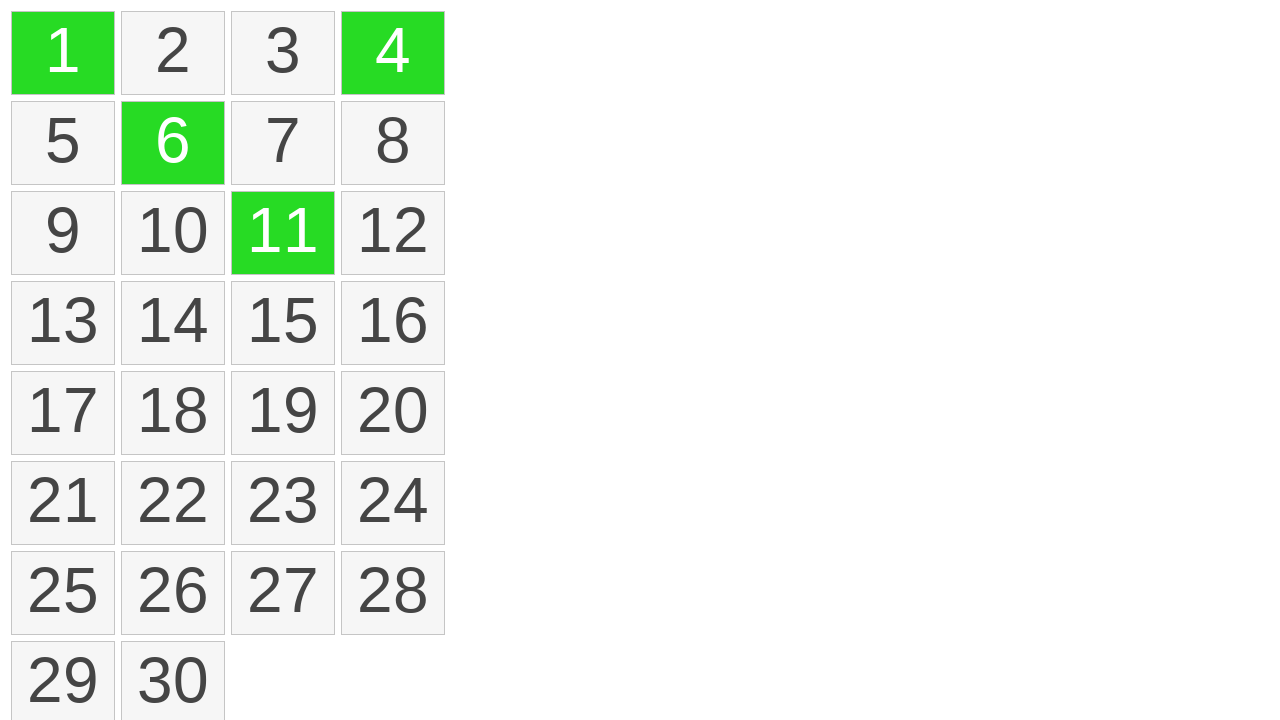

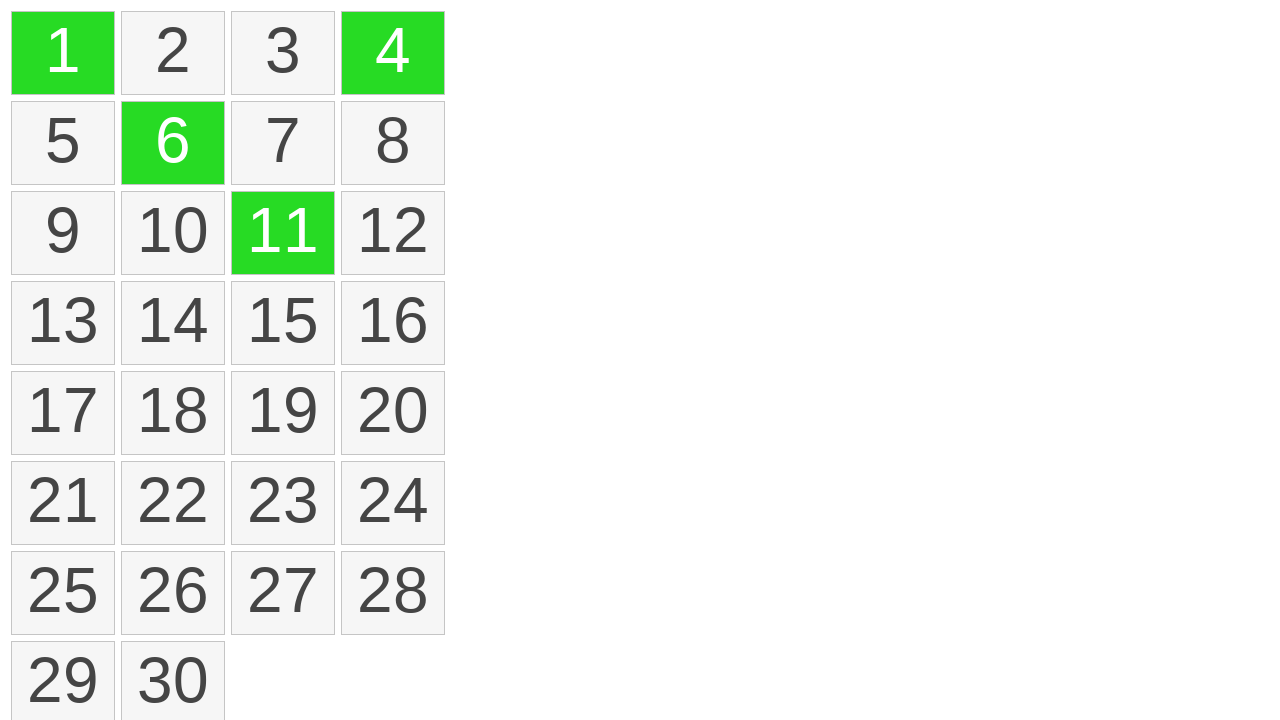